Tests API call links that trigger various HTTP response codes

Starting URL: https://demoqa.com/

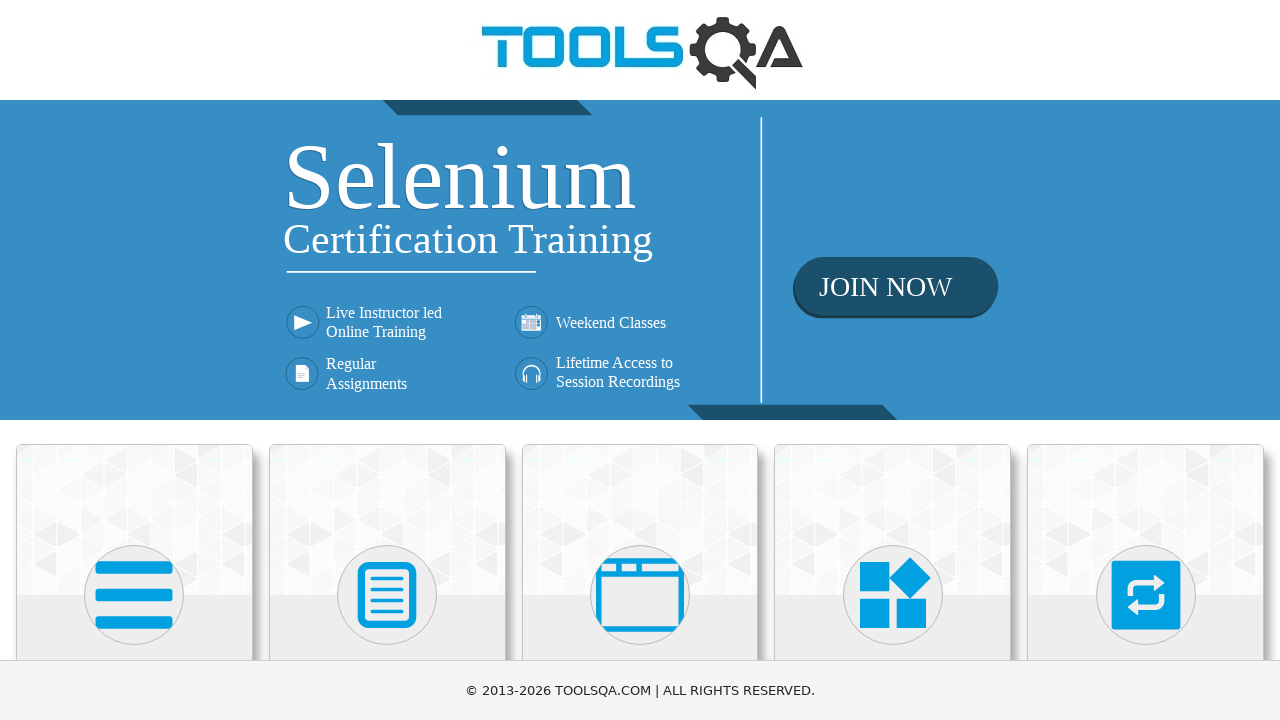

Clicked on Elements card at (134, 595) on xpath=//div[@class='category-cards']//div[1]//div[1]//div[2]//*[name()='svg']
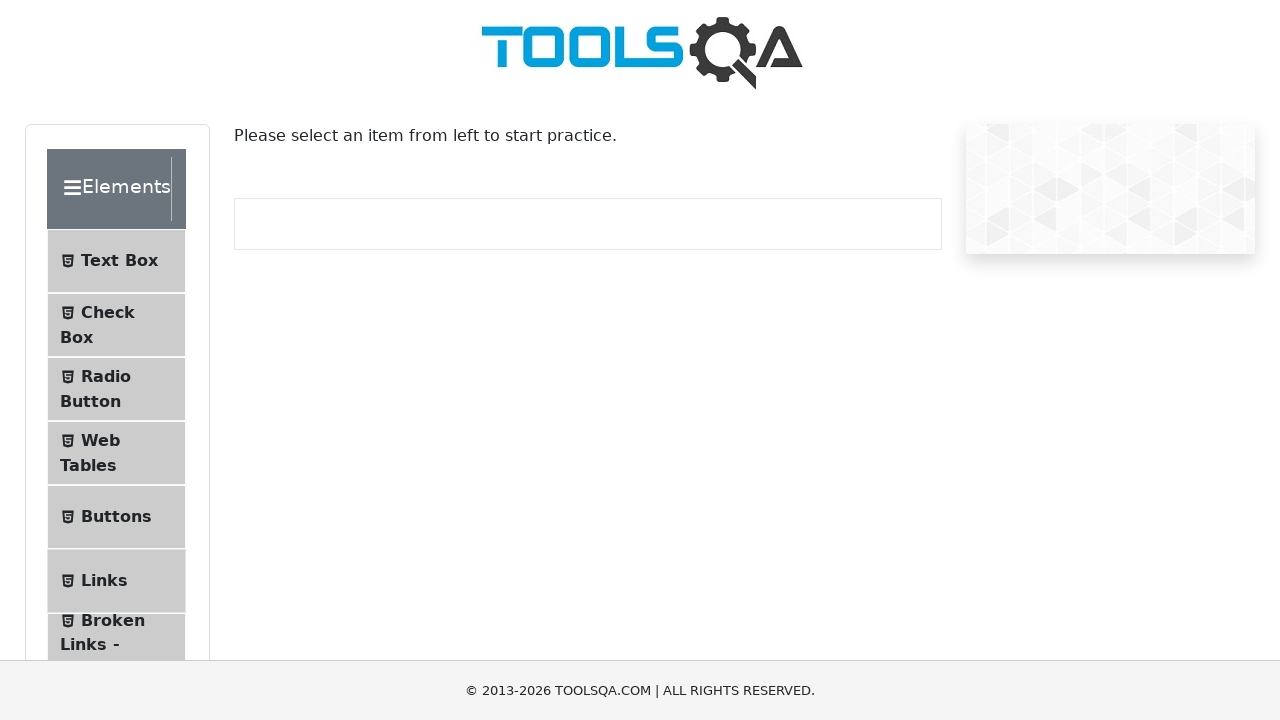

Clicked on Links option at (104, 581) on xpath=//span[normalize-space()='Links']
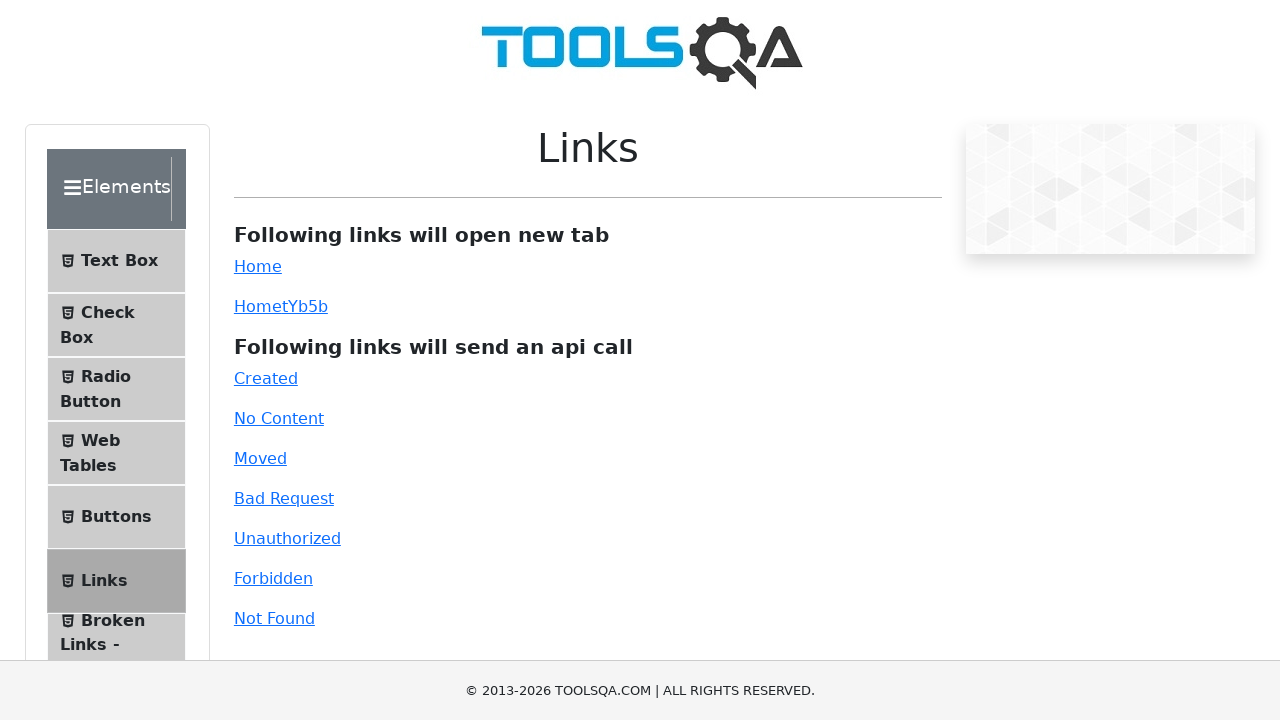

Clicked Created link (HTTP 201) at (266, 378) on #created
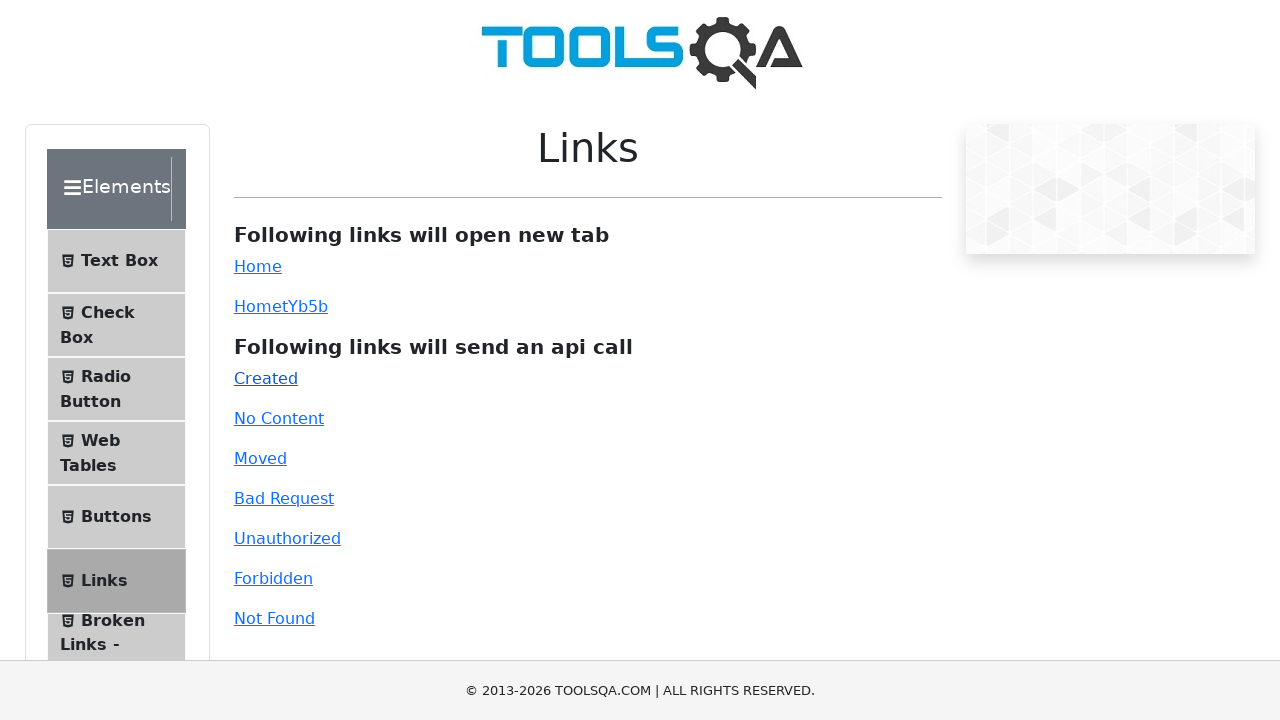

Link response loaded after Created request
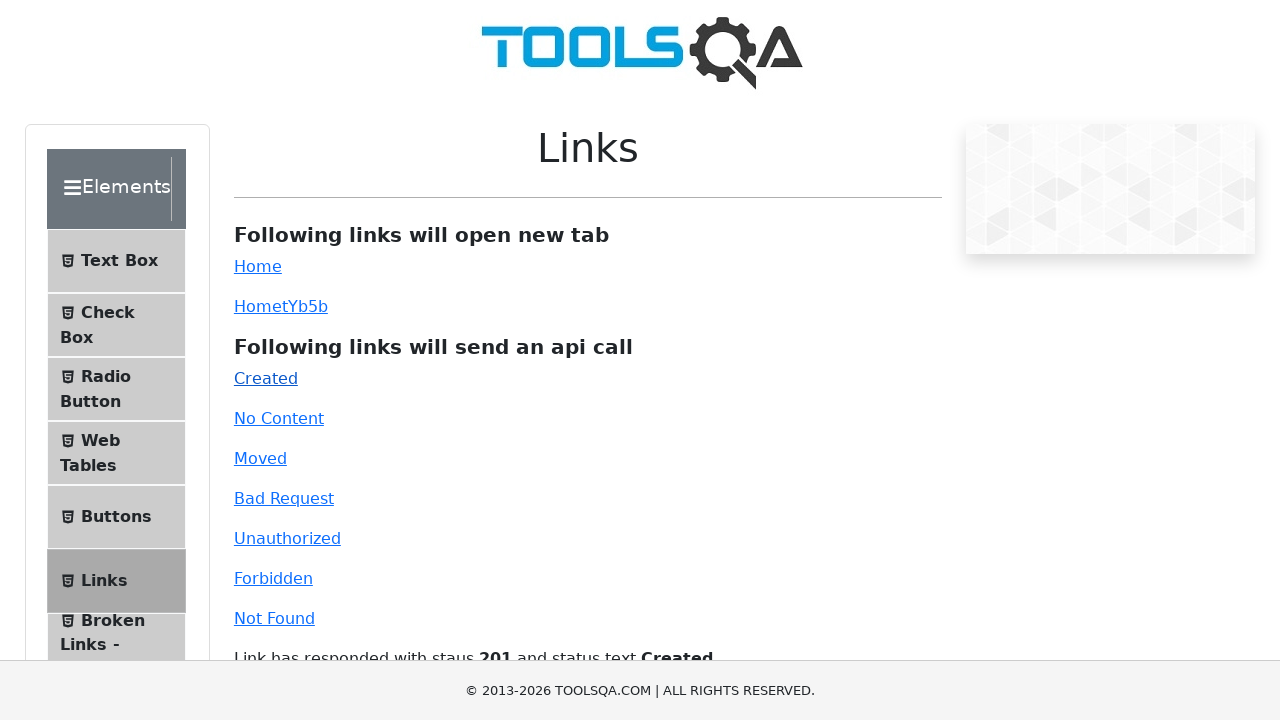

Clicked No Content link (HTTP 204) at (279, 418) on #no-content
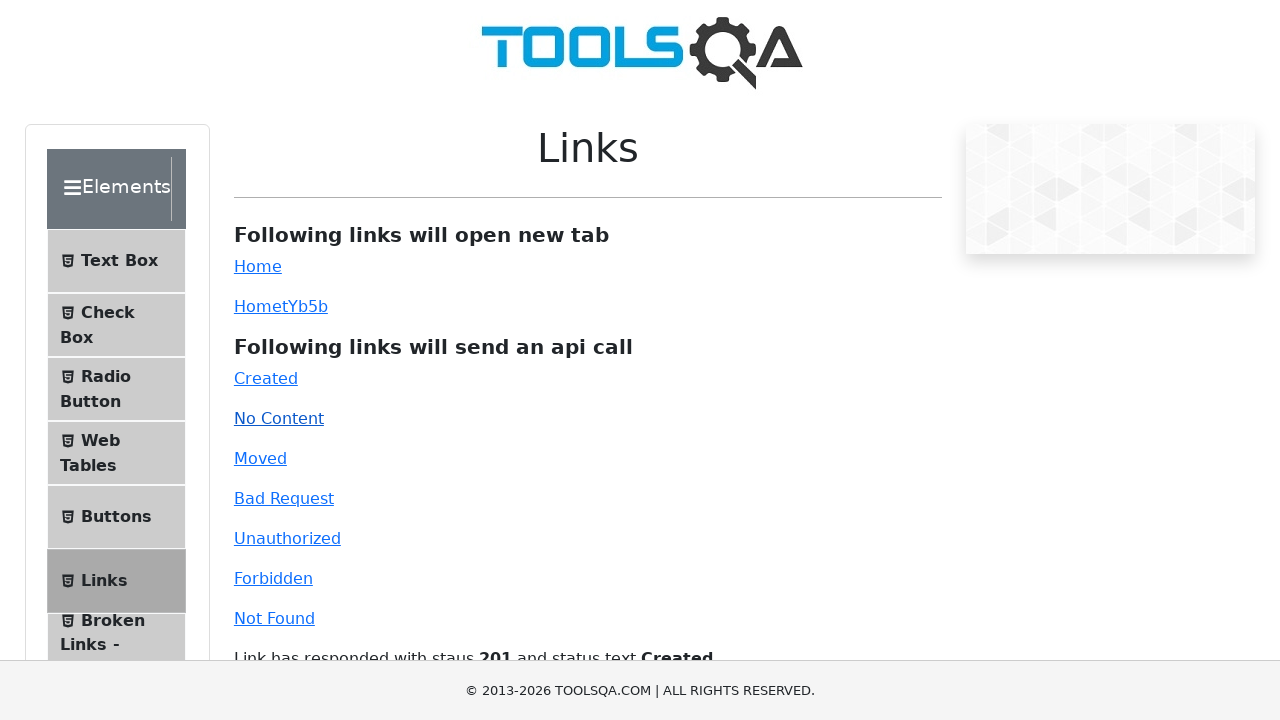

Link response loaded after No Content request
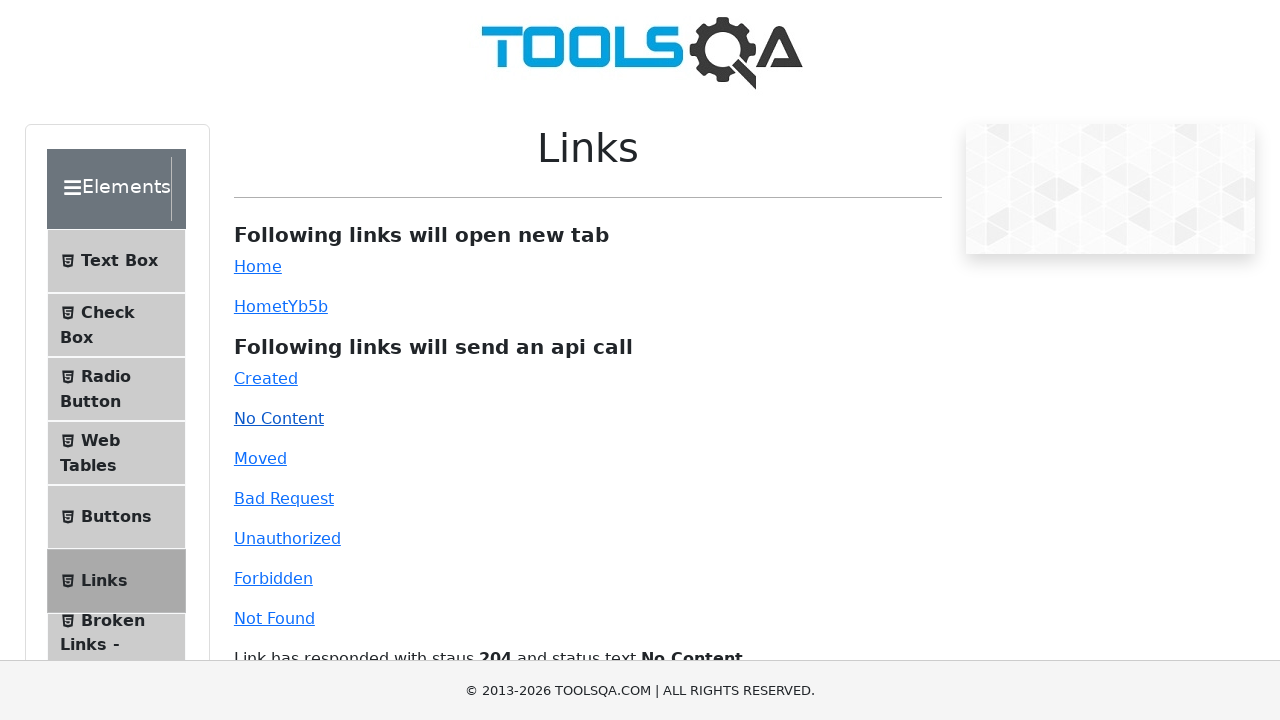

Clicked Moved link (HTTP 301) at (260, 458) on #moved
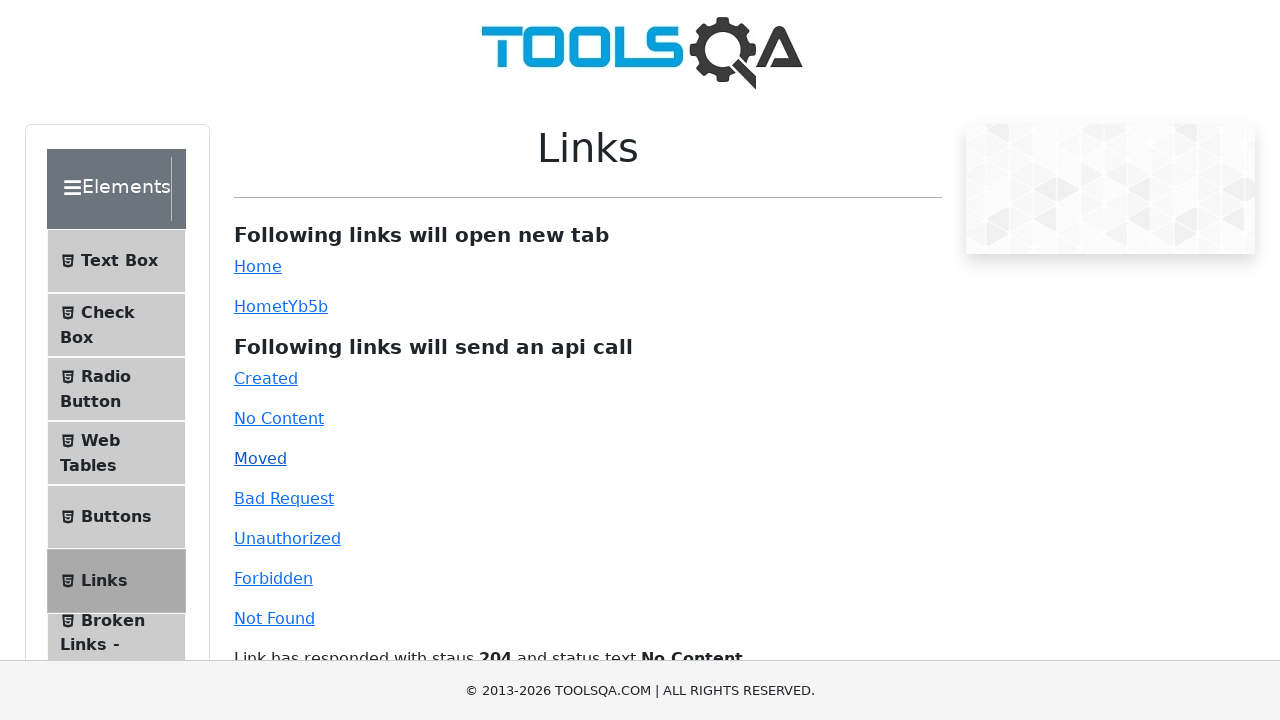

Link response loaded after Moved request
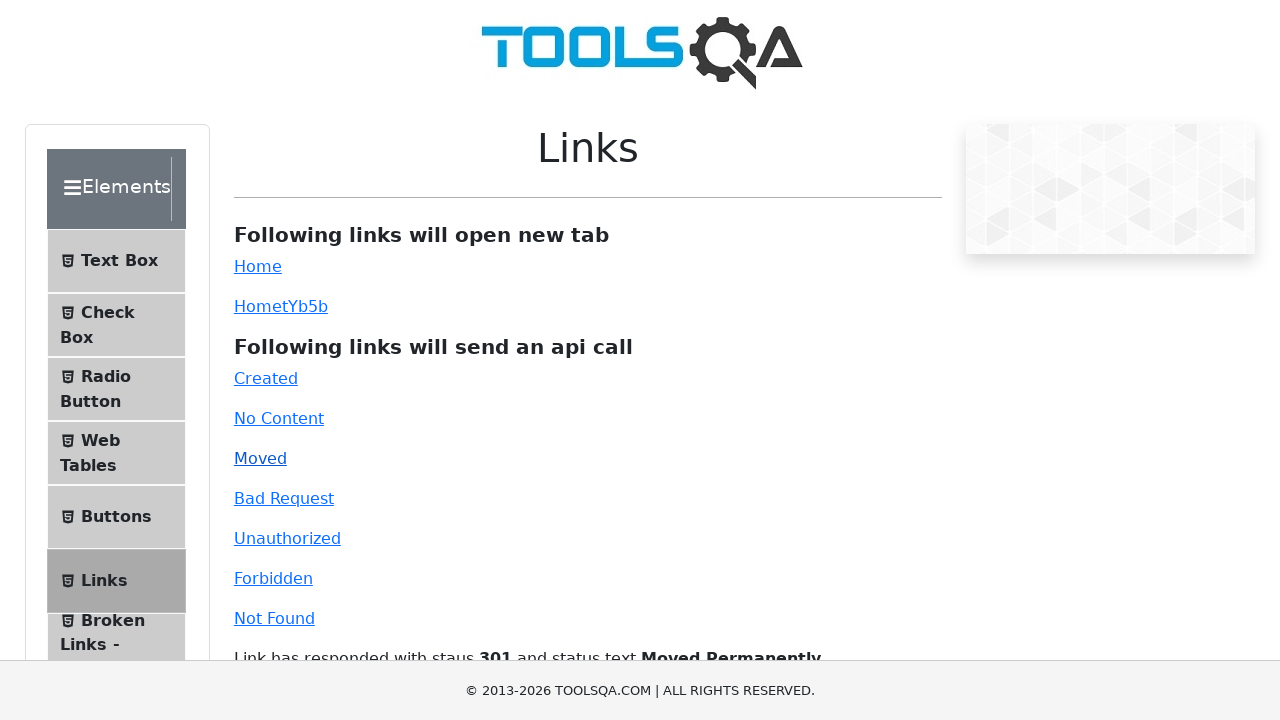

Clicked Bad Request link (HTTP 400) at (284, 498) on #bad-request
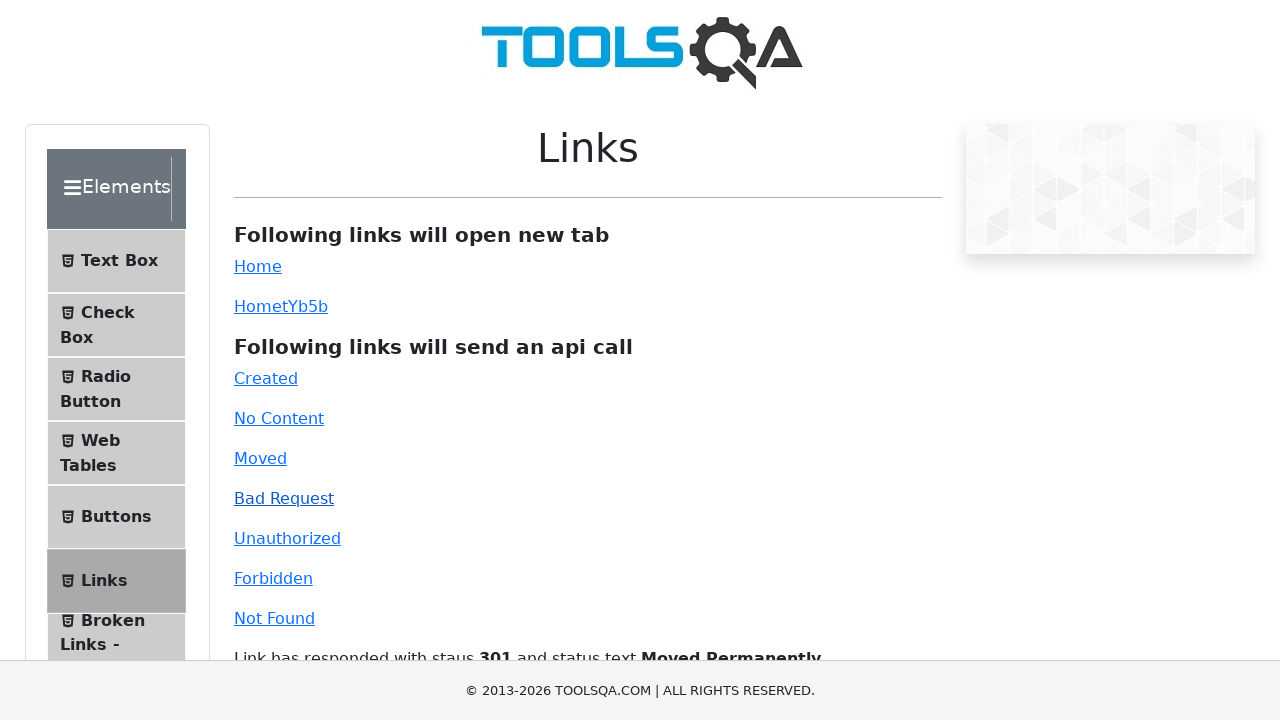

Link response loaded after Bad Request
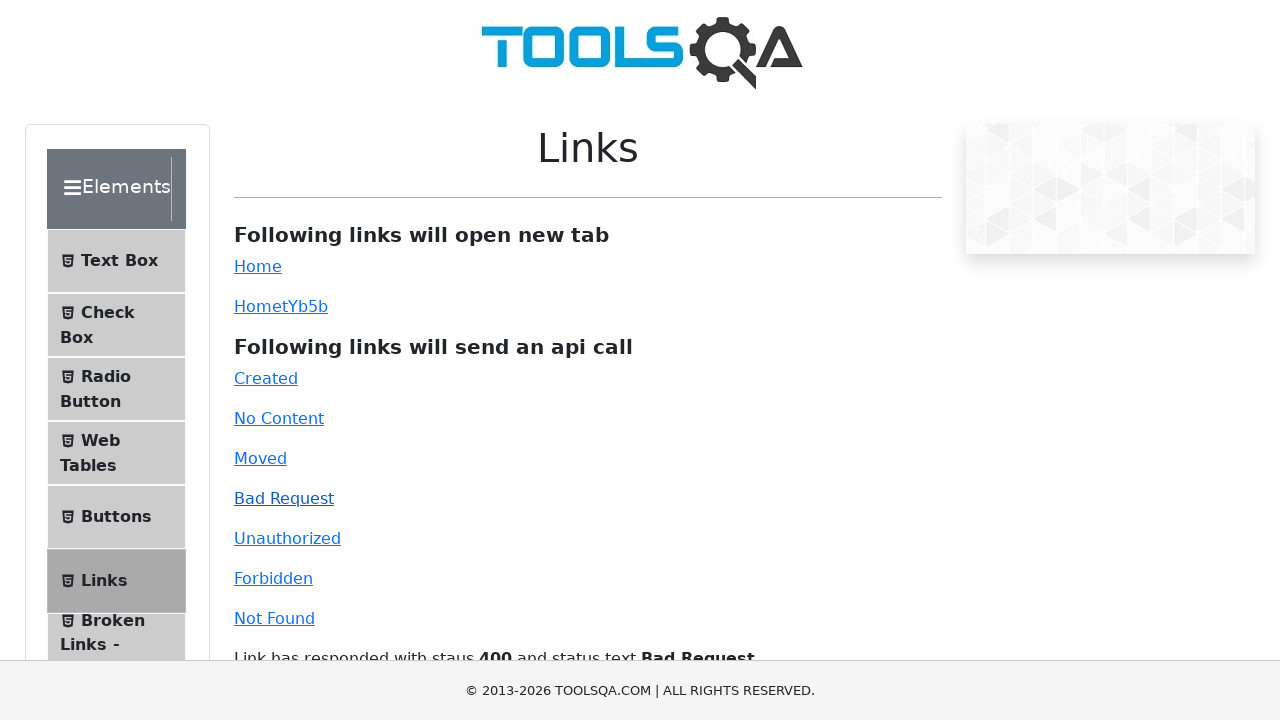

Clicked Unauthorized link (HTTP 401) at (287, 538) on #unauthorized
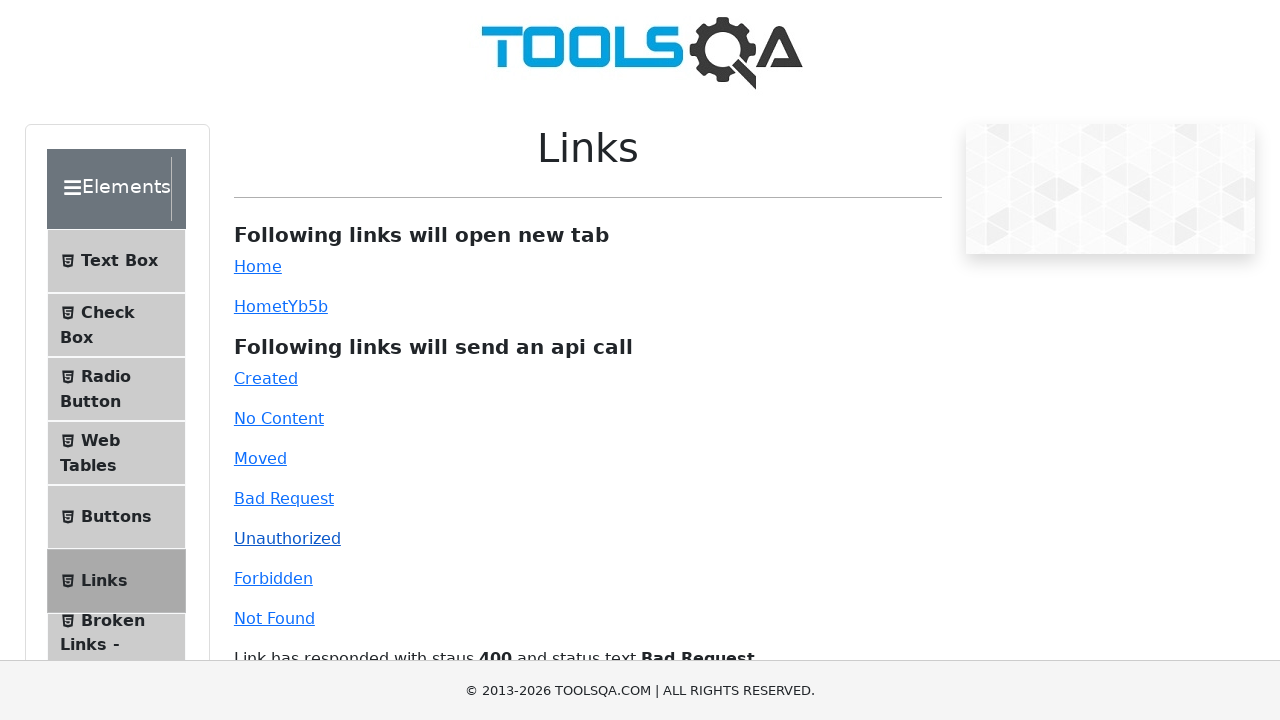

Link response loaded after Unauthorized request
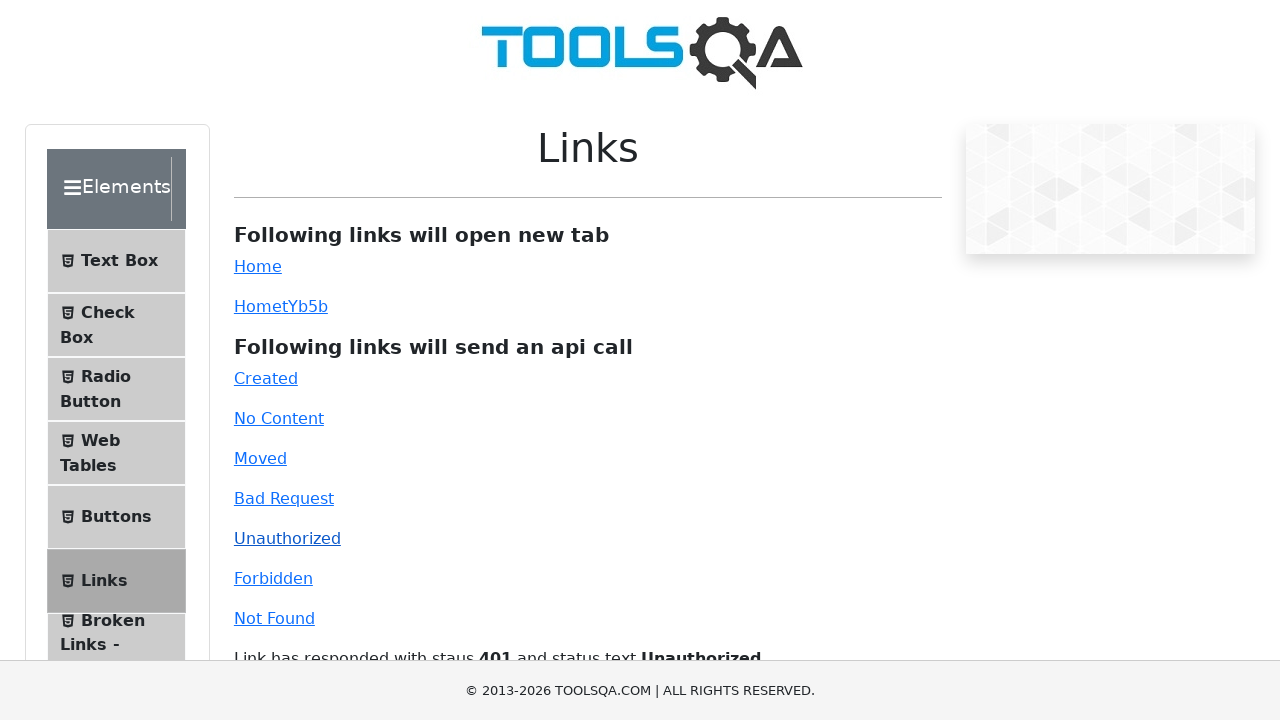

Clicked Forbidden link (HTTP 403) at (273, 578) on #forbidden
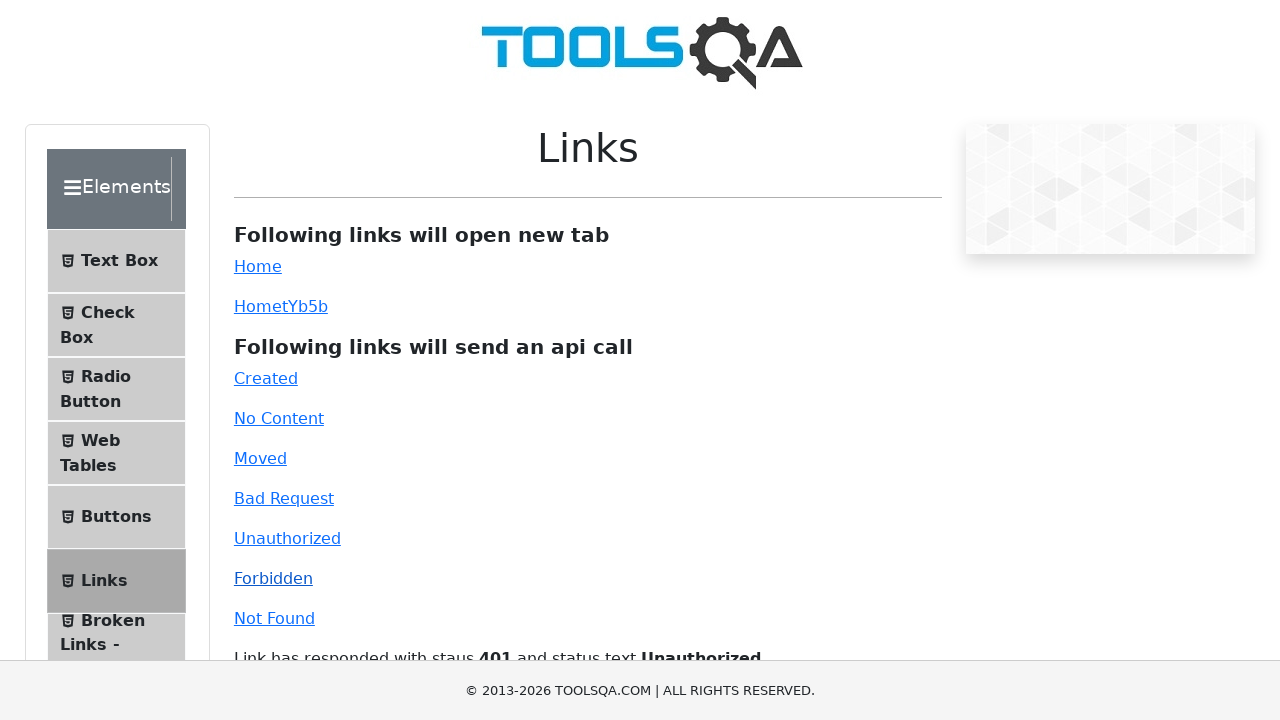

Link response loaded after Forbidden request
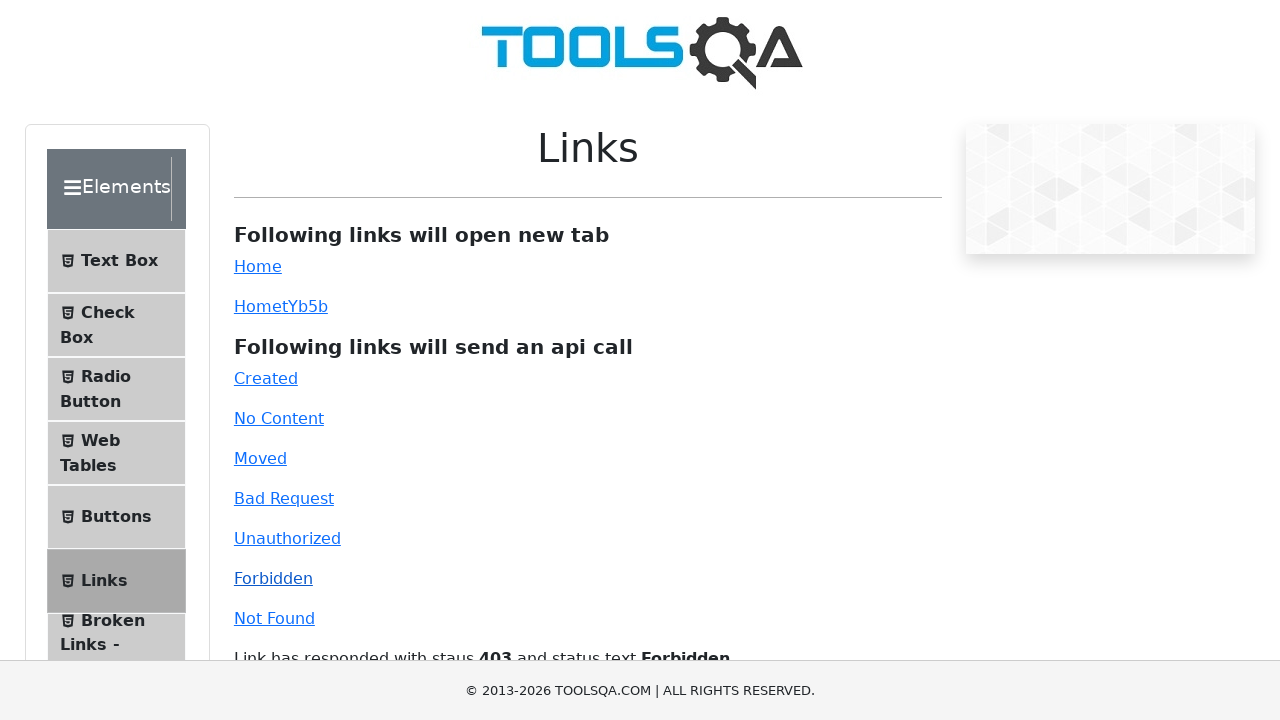

Clicked Not Found link (HTTP 404) at (274, 618) on #invalid-url
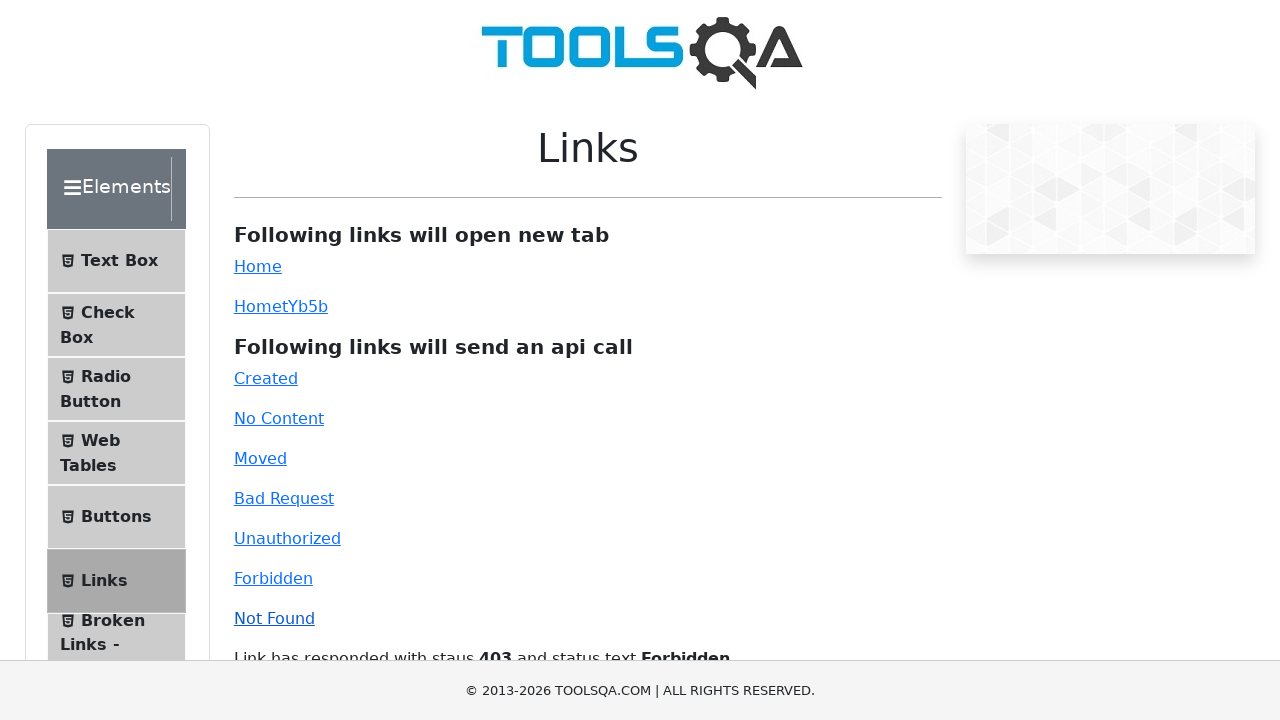

Link response loaded after Not Found request
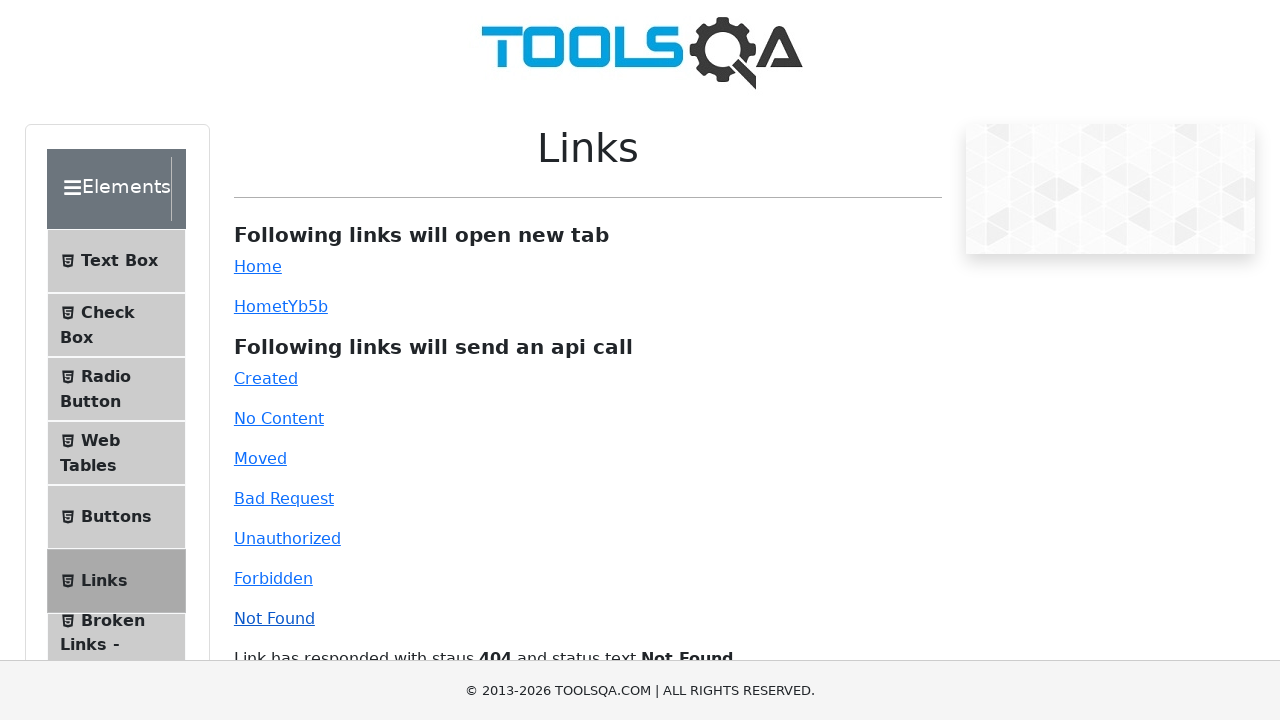

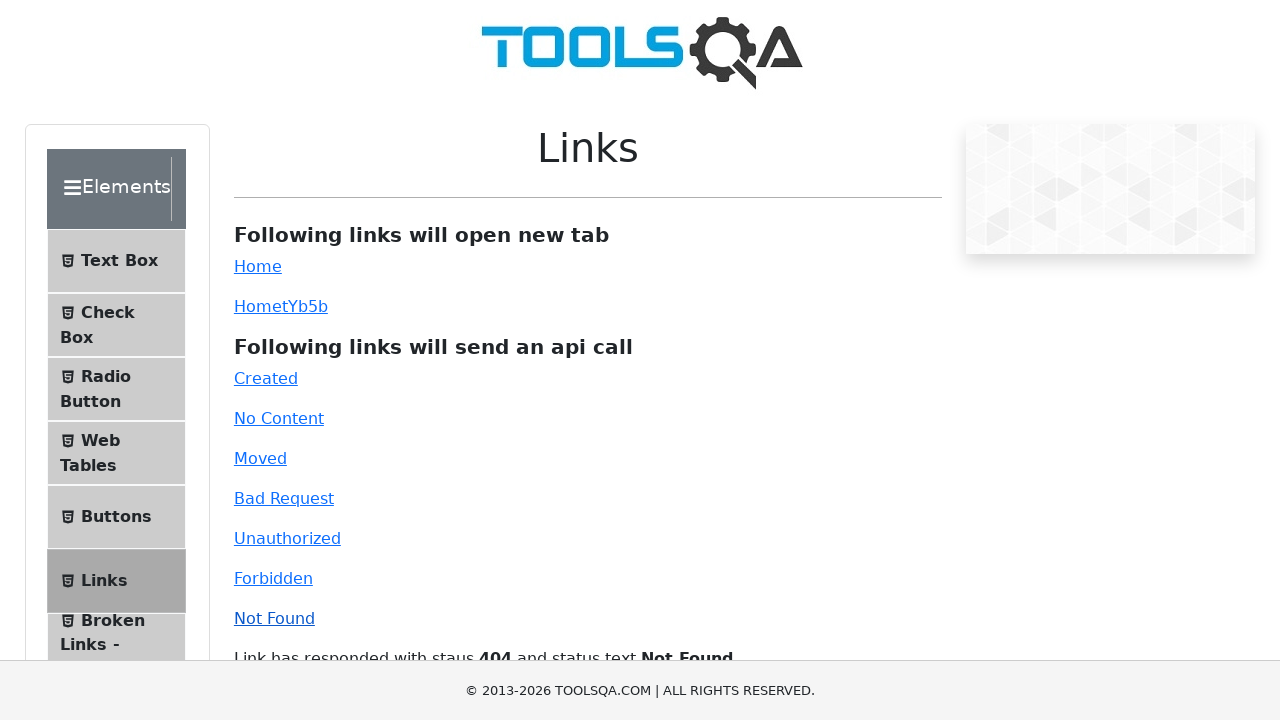